Tests the jQuery UI draggable functionality by switching to an iframe and dragging an element to a new position

Starting URL: https://jqueryui.com/draggable

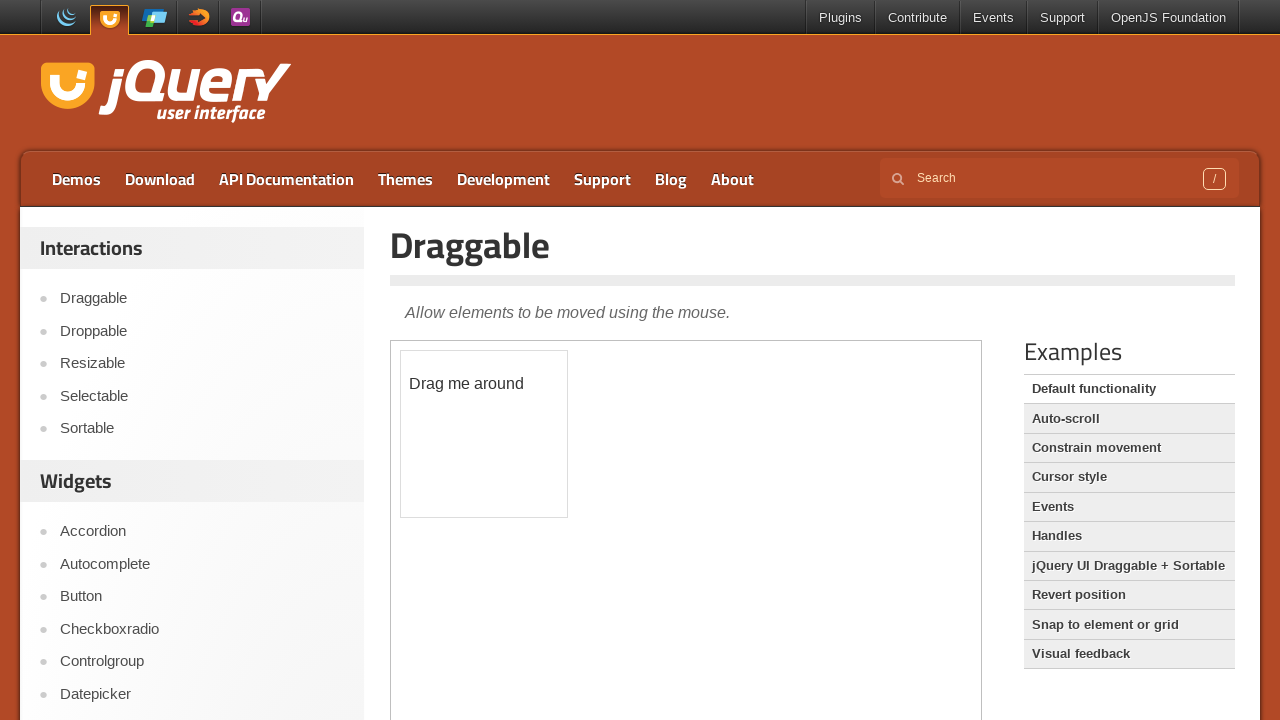

Located the jQuery UI draggable demo iframe
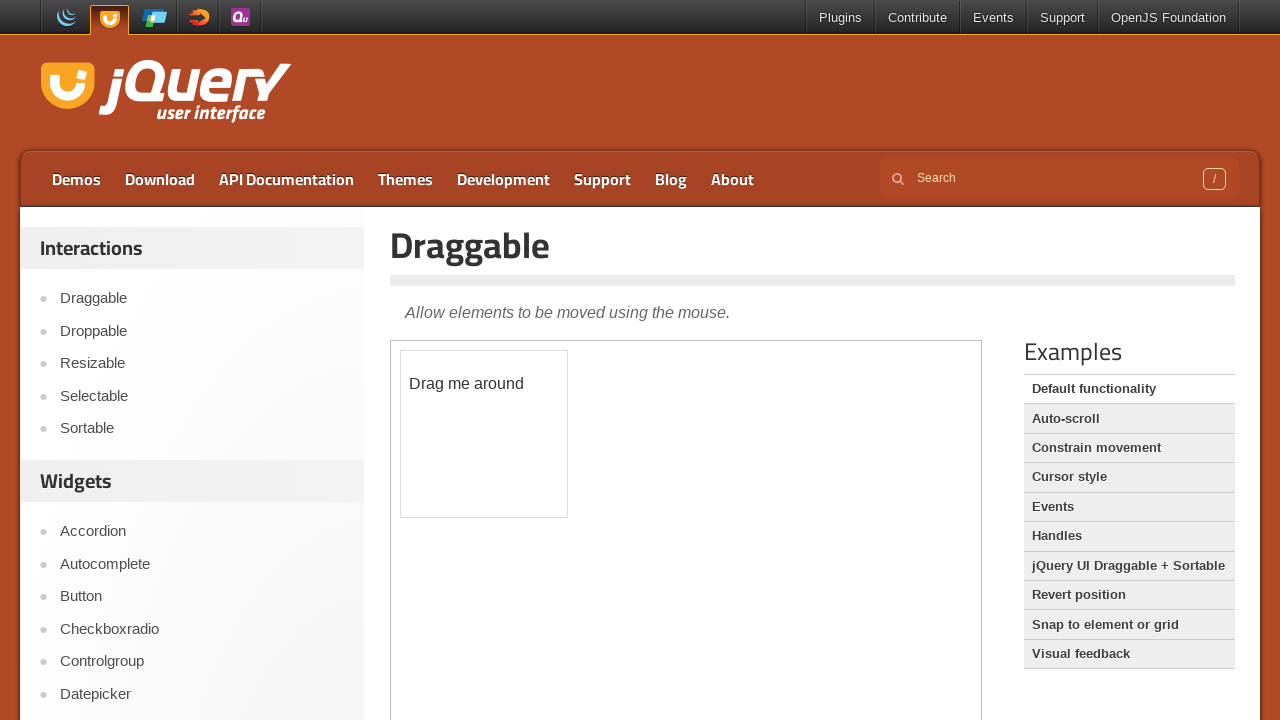

Located the draggable element within the iframe
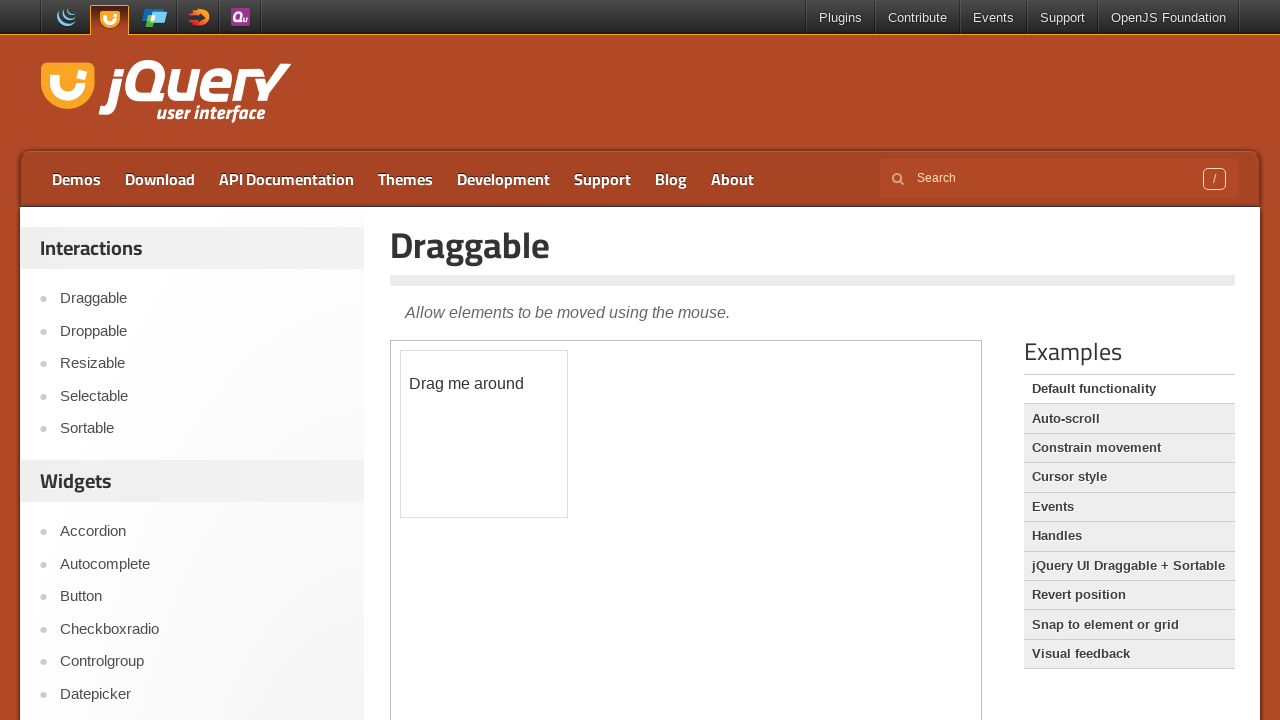

Dragged the element 100px right and 50px down to new position at (501, 401)
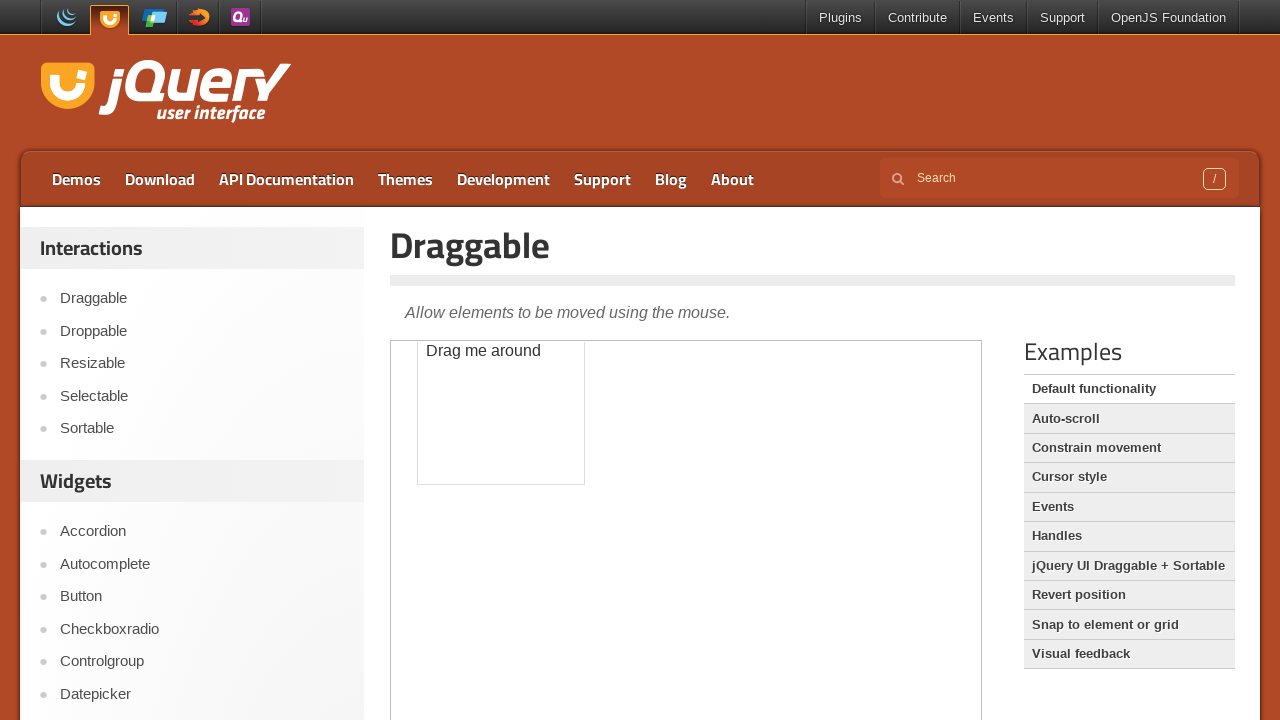

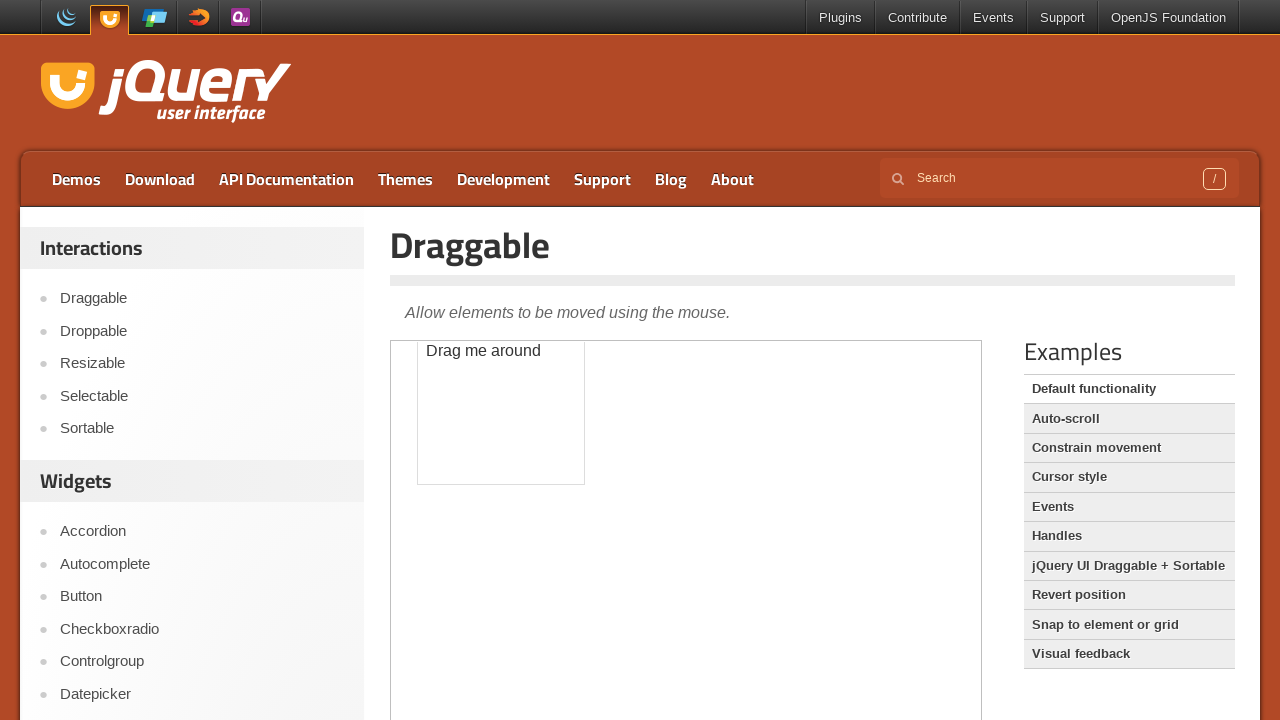